Tests the Habr.com main page by navigating through the header menu to "Hubs" section, entering a search query for "Гаджеты" (Gadgets), and clicking the search button to filter results.

Starting URL: https://www.habr.com/

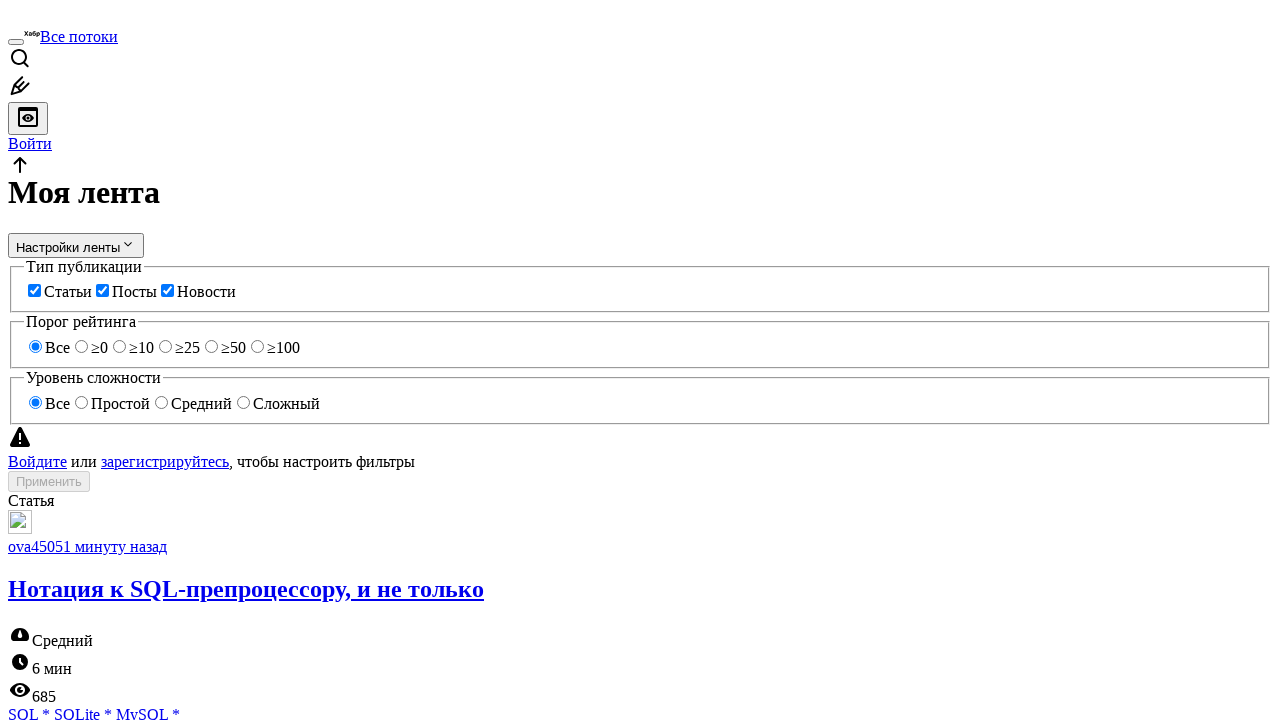

Clicked on 'Все потоки' (All streams) header element at (79, 36) on xpath=//*[text()='Все потоки']
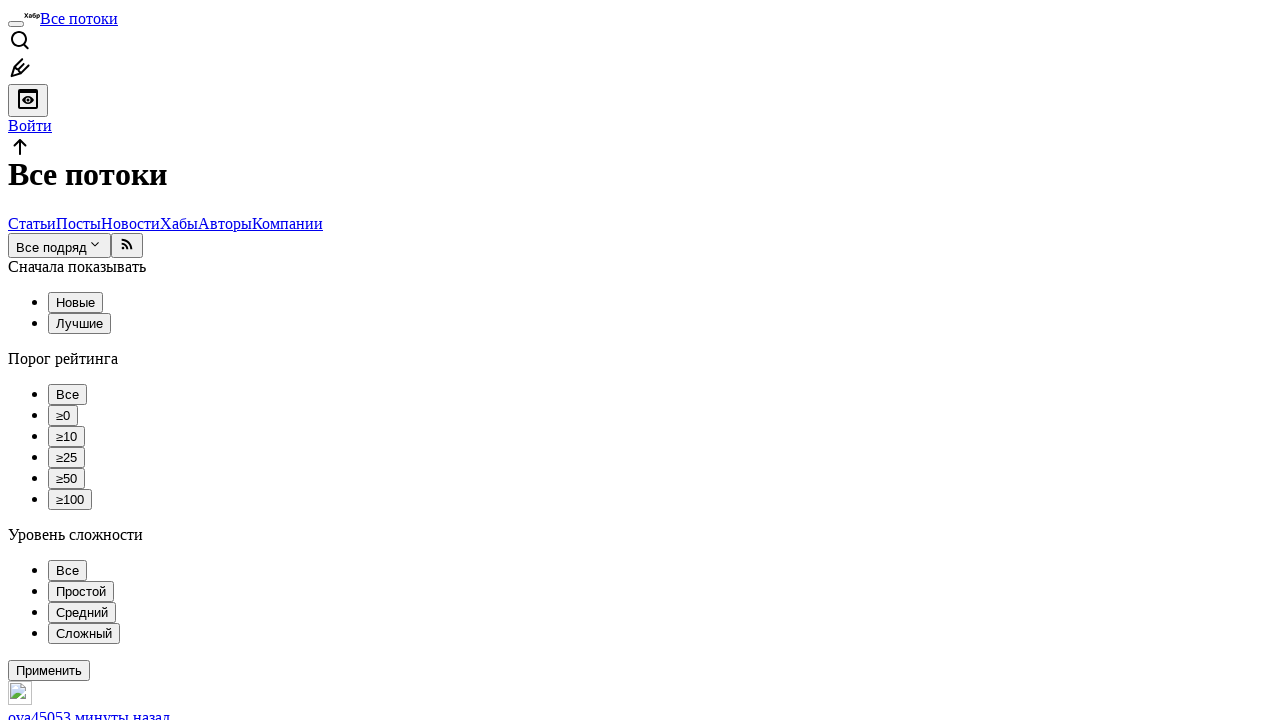

Clicked on 'Хабы' (Hubs) option at (179, 223) on xpath=//*[text()='Хабы']
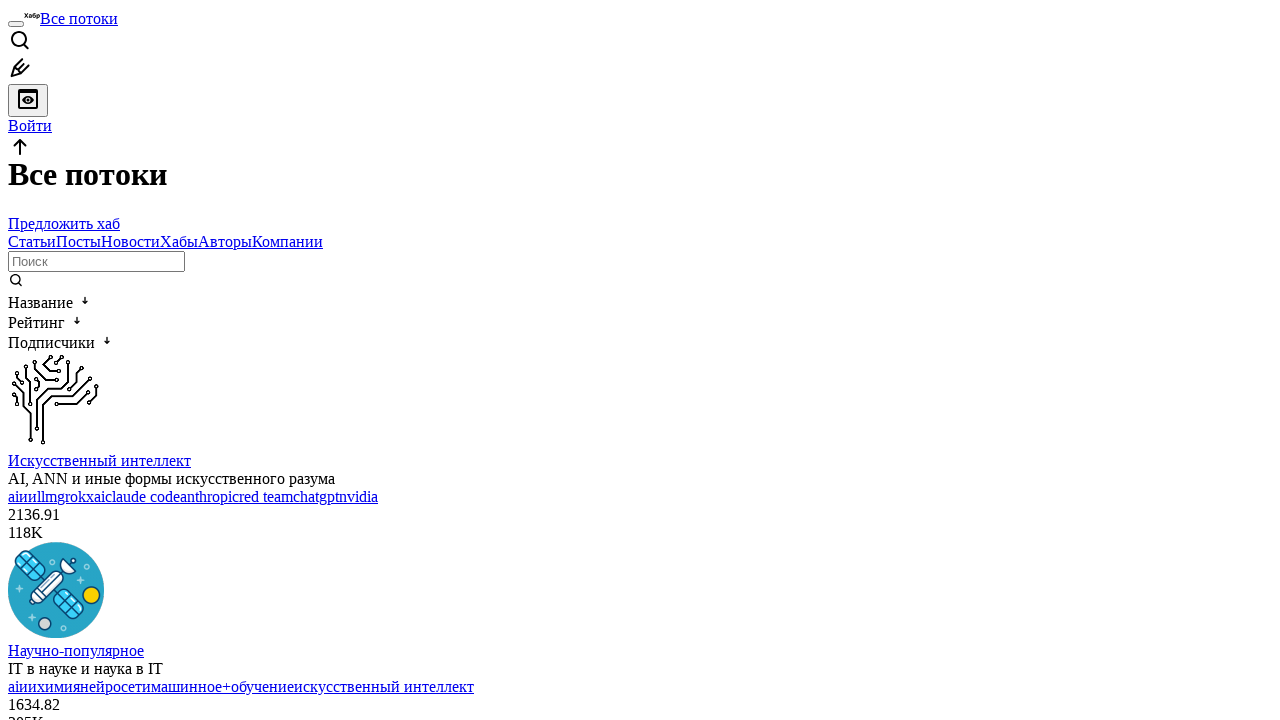

Filled search field with 'Гаджеты' (Gadgets) on input[name='searchQuery']
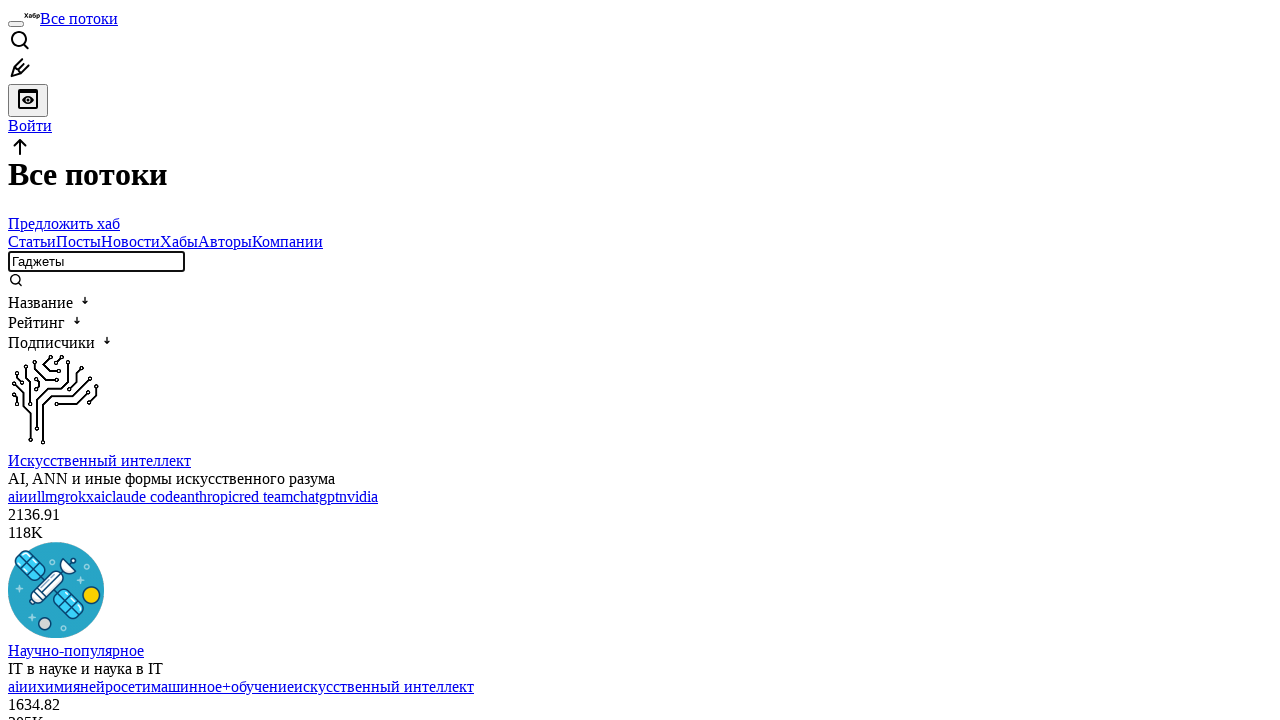

Clicked the search button to filter results at (16, 280) on svg.tm-svg-img.tm-svg-icon
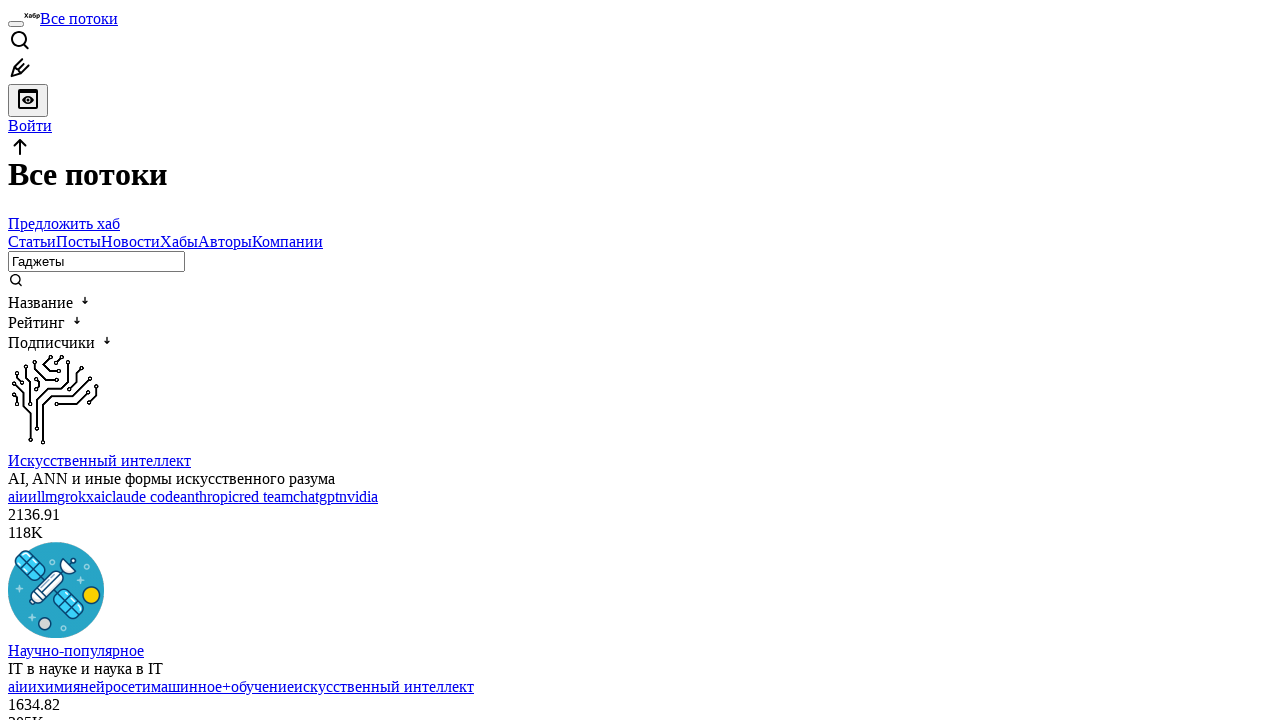

Waited for search results to load and reflect the query
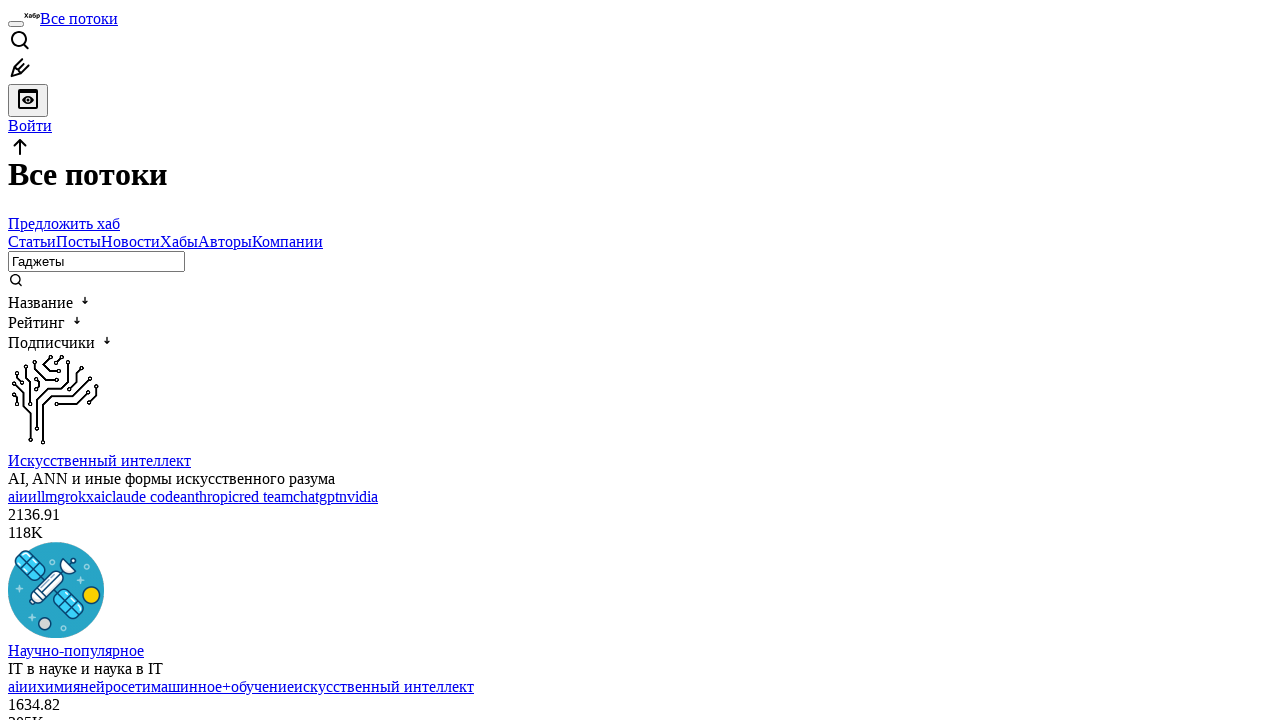

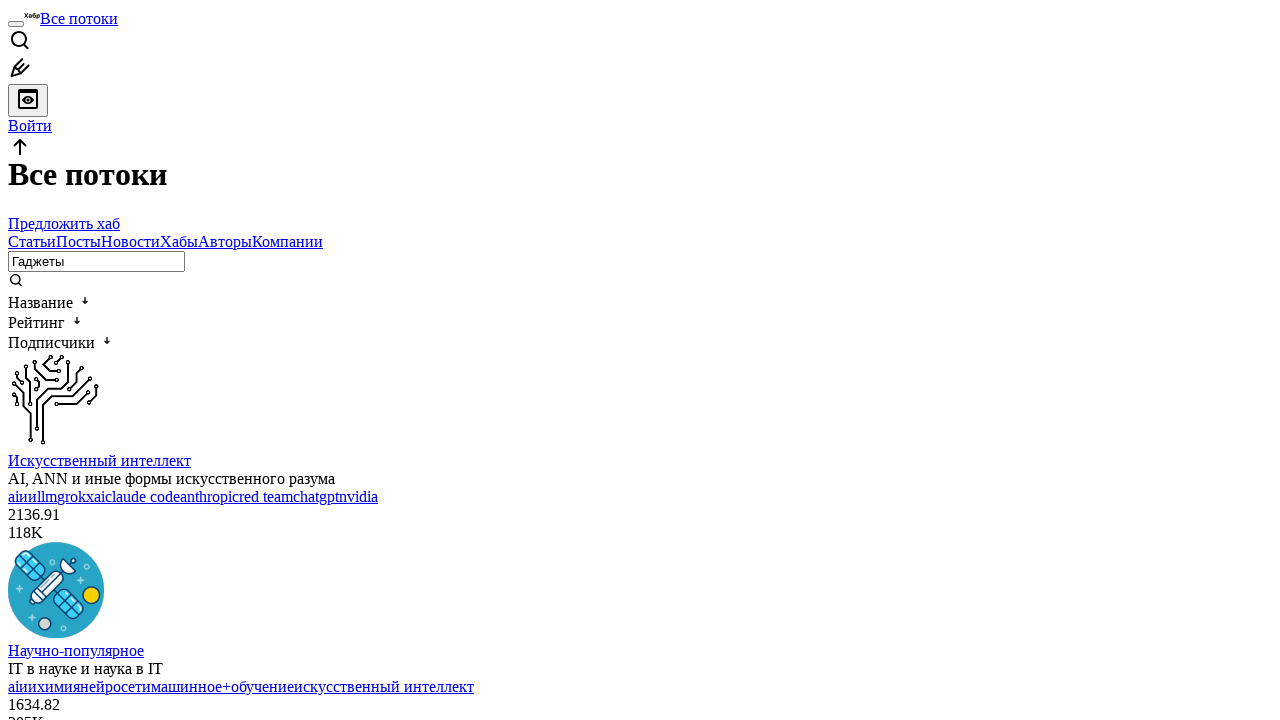